Tests the complete 60-minute service booking flow by selecting a service, scrolling to the booking section, and checking for booking form activation with date/time fields and payment elements.

Starting URL: https://ittheal.com/3t/

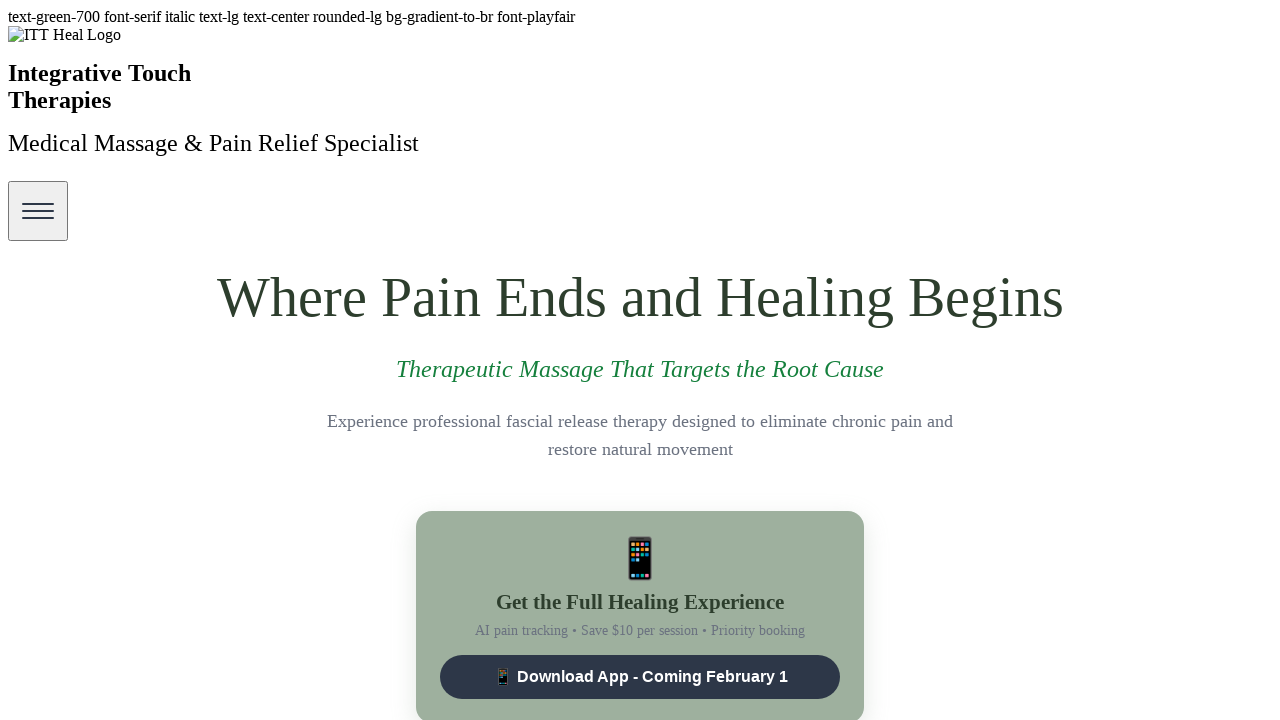

Scrolled to booking section
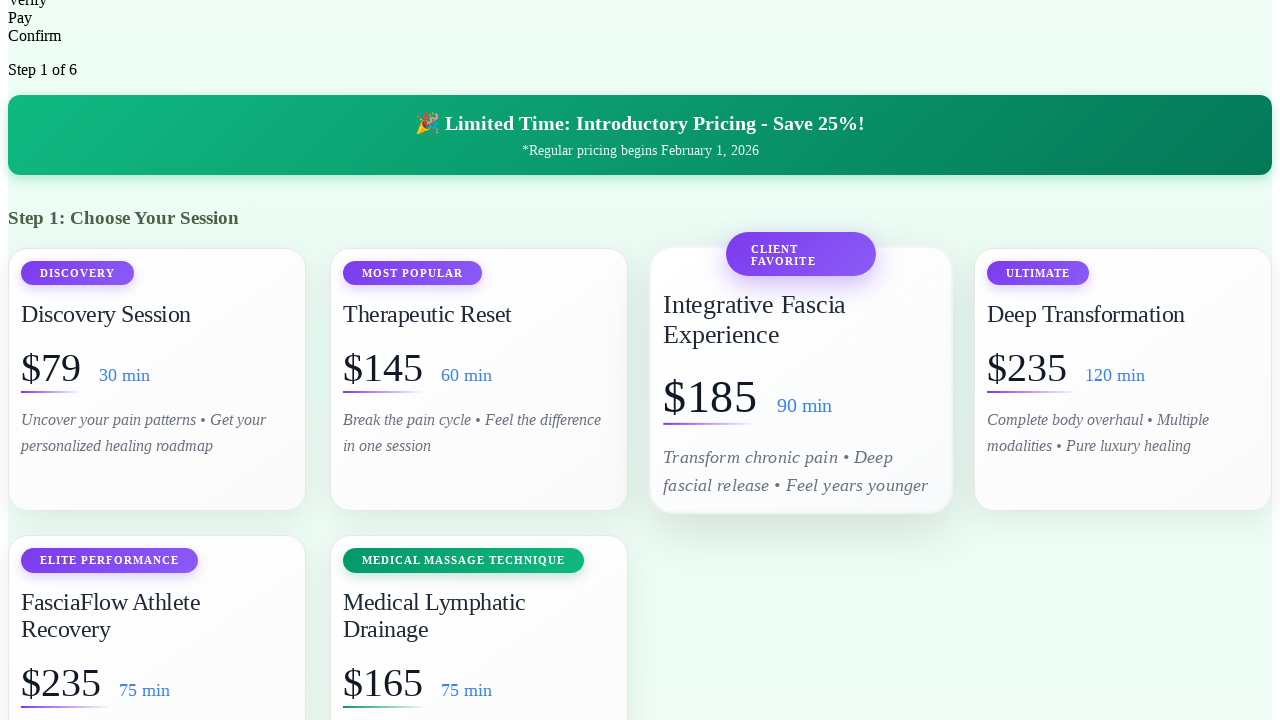

Waited 2 seconds for booking section to stabilize
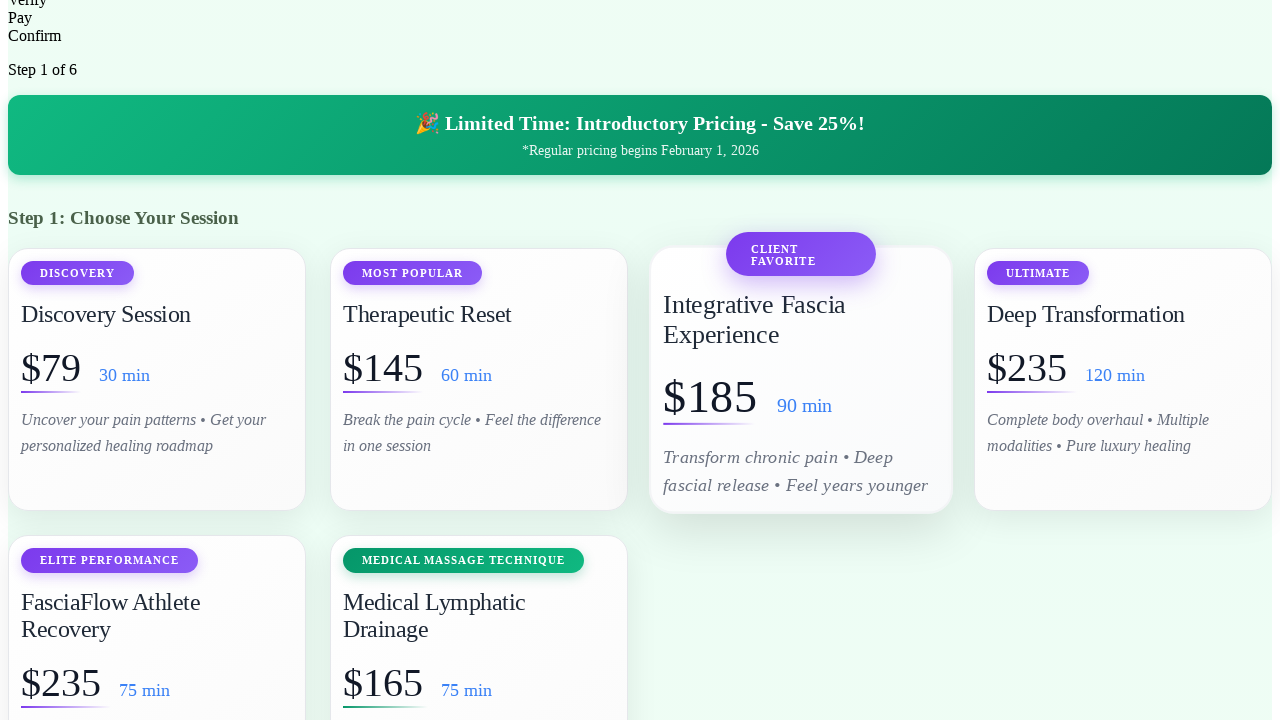

Located 60-minute massage service button
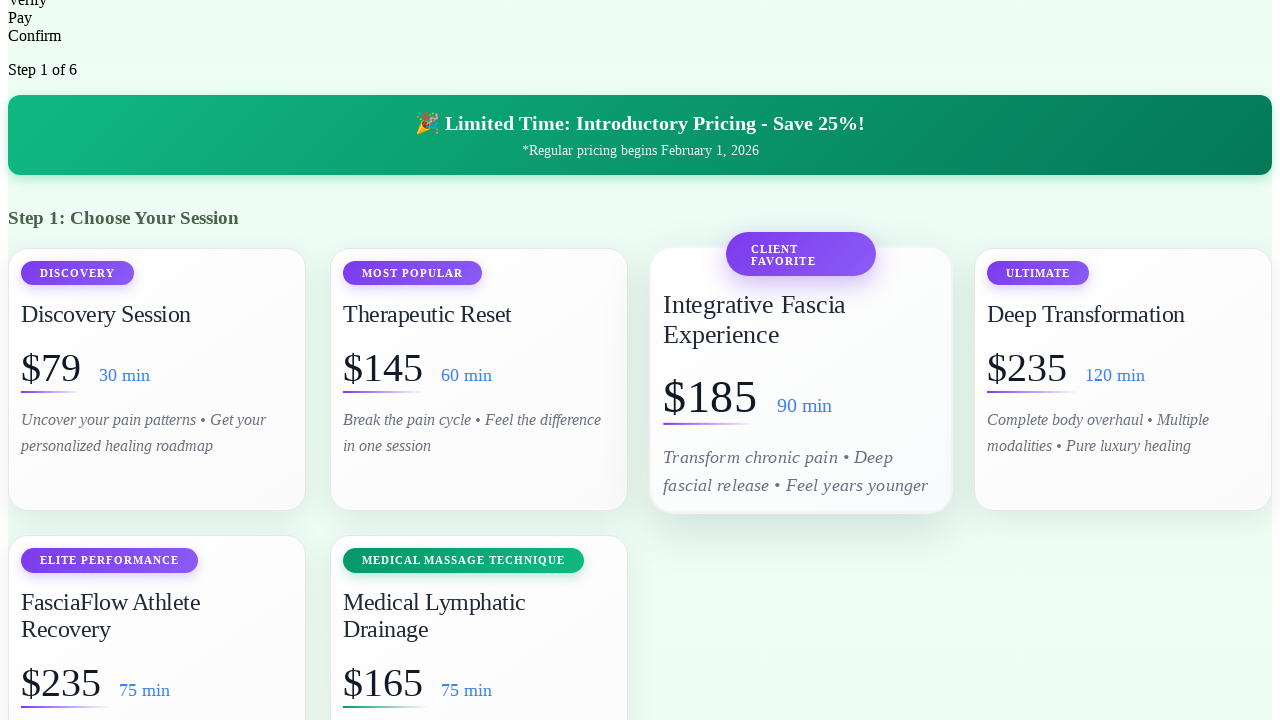

Clicked first available service button (60-minute button not visible) at (157, 379) on [data-service-type] >> nth=0
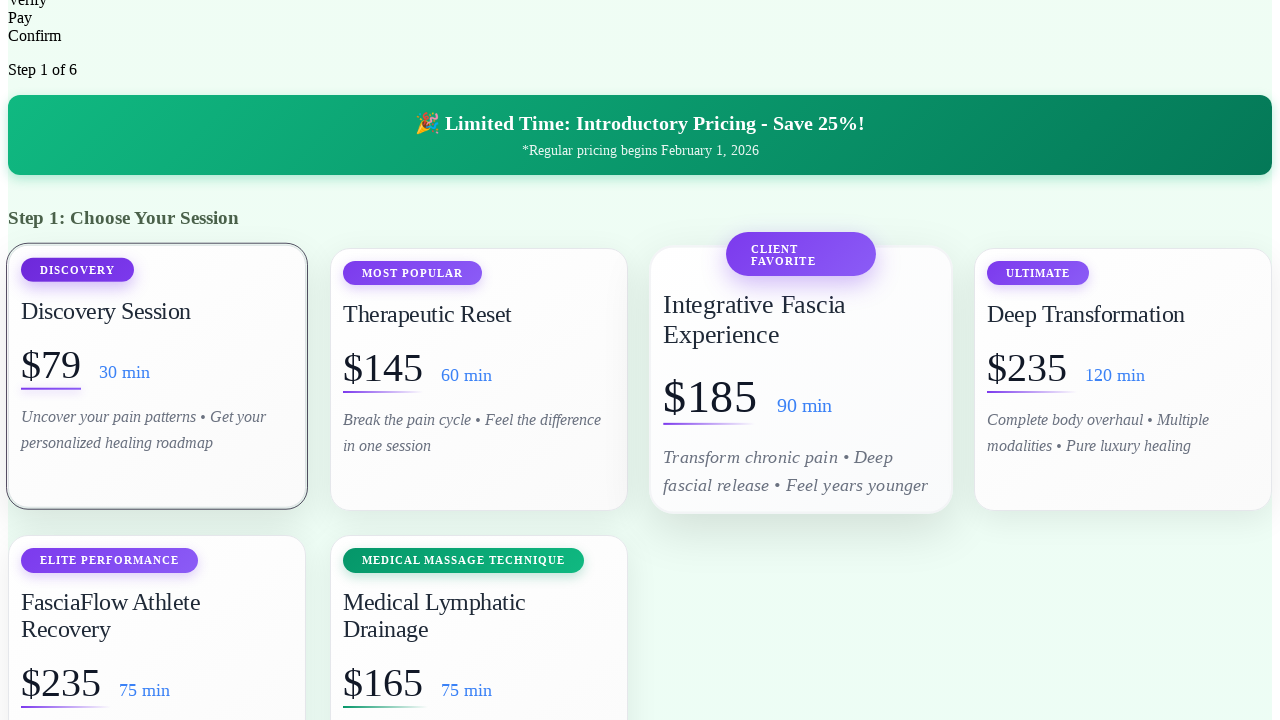

Waited 2 seconds after service selection
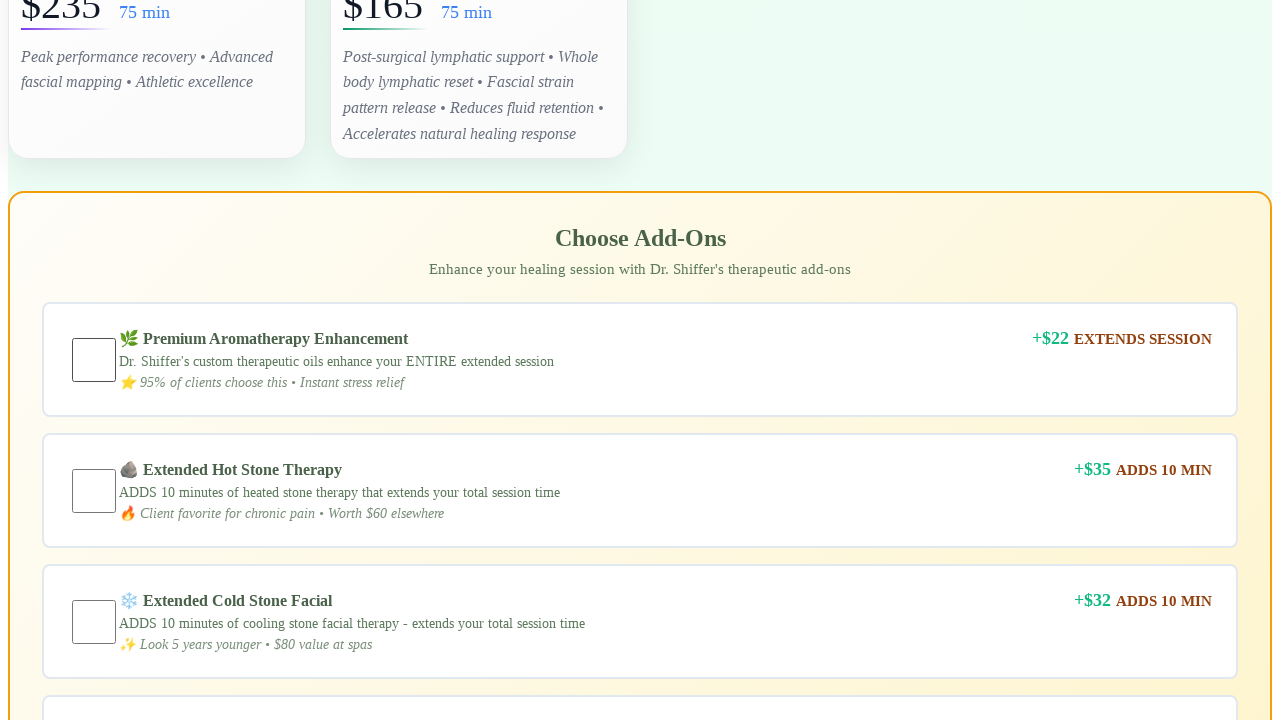

Located date field in booking form
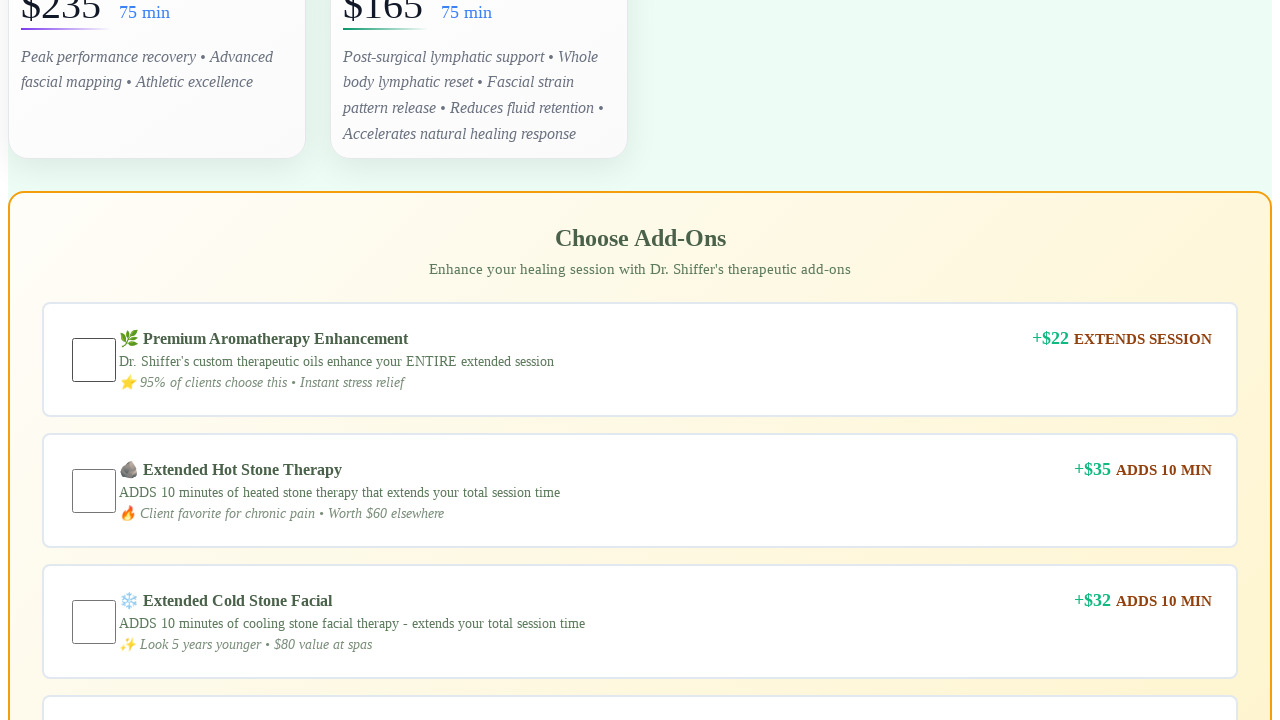

Located time field in booking form
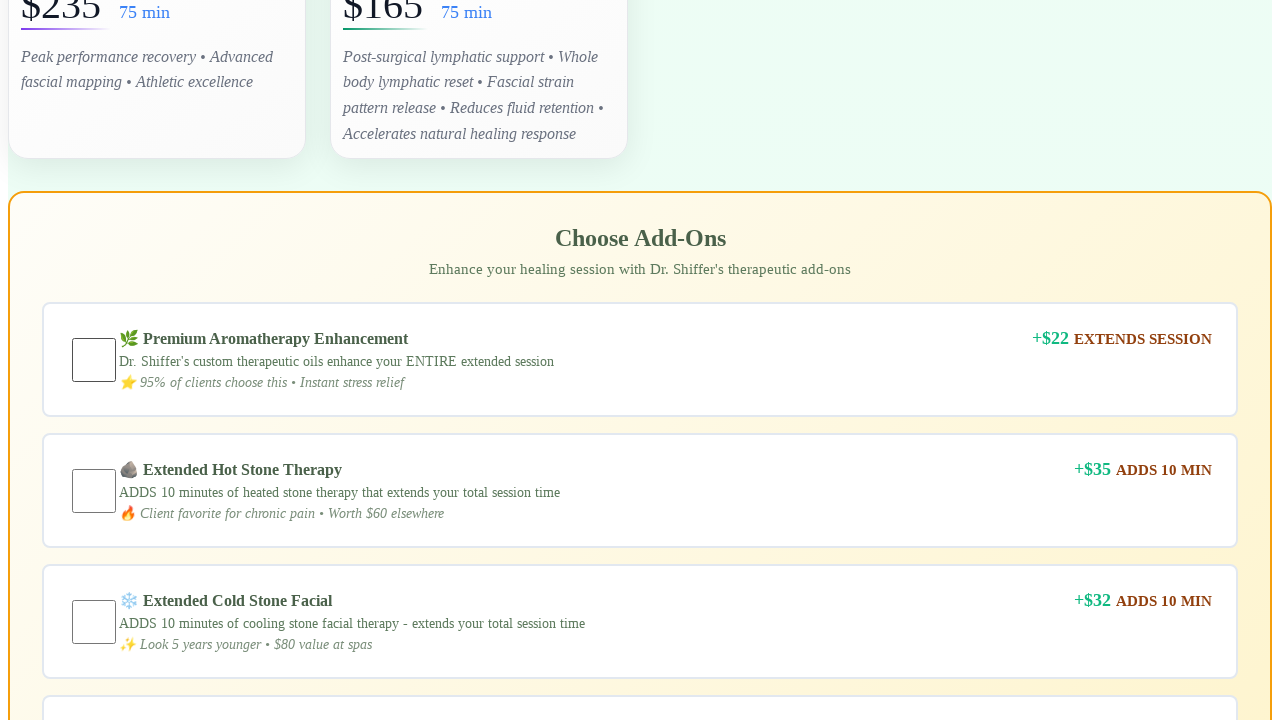

Waited 2 seconds for payment elements to appear
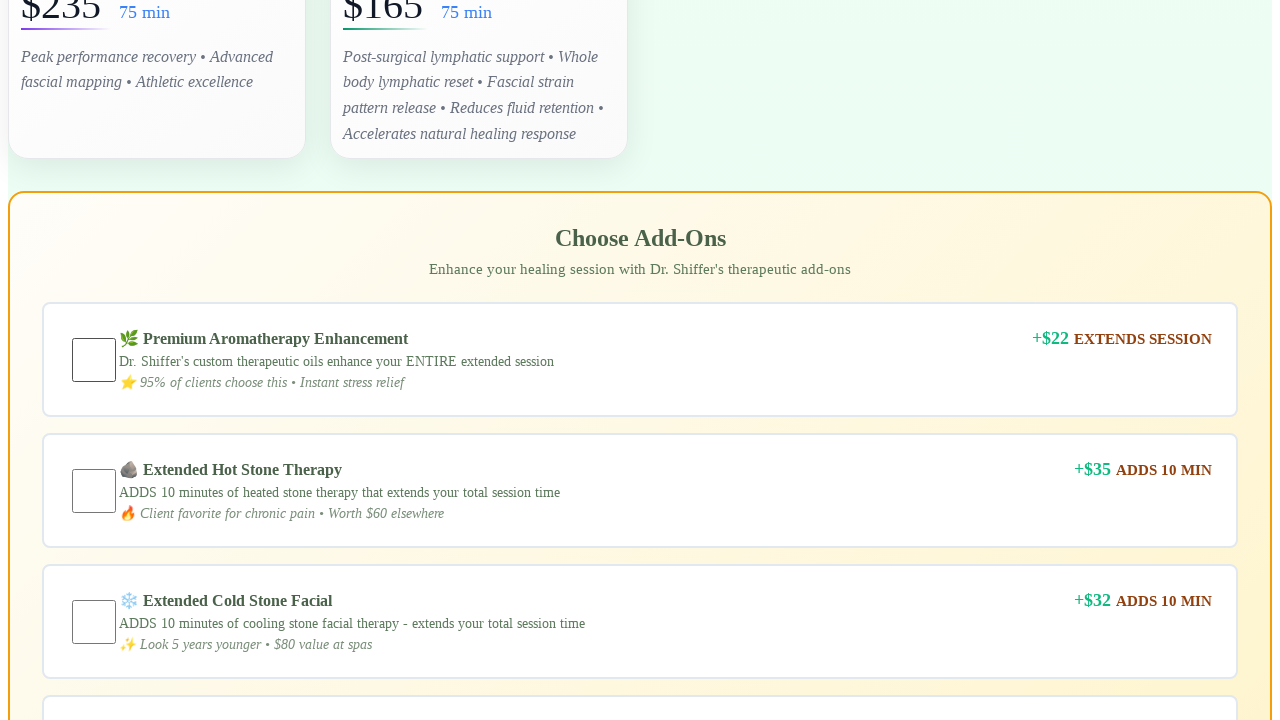

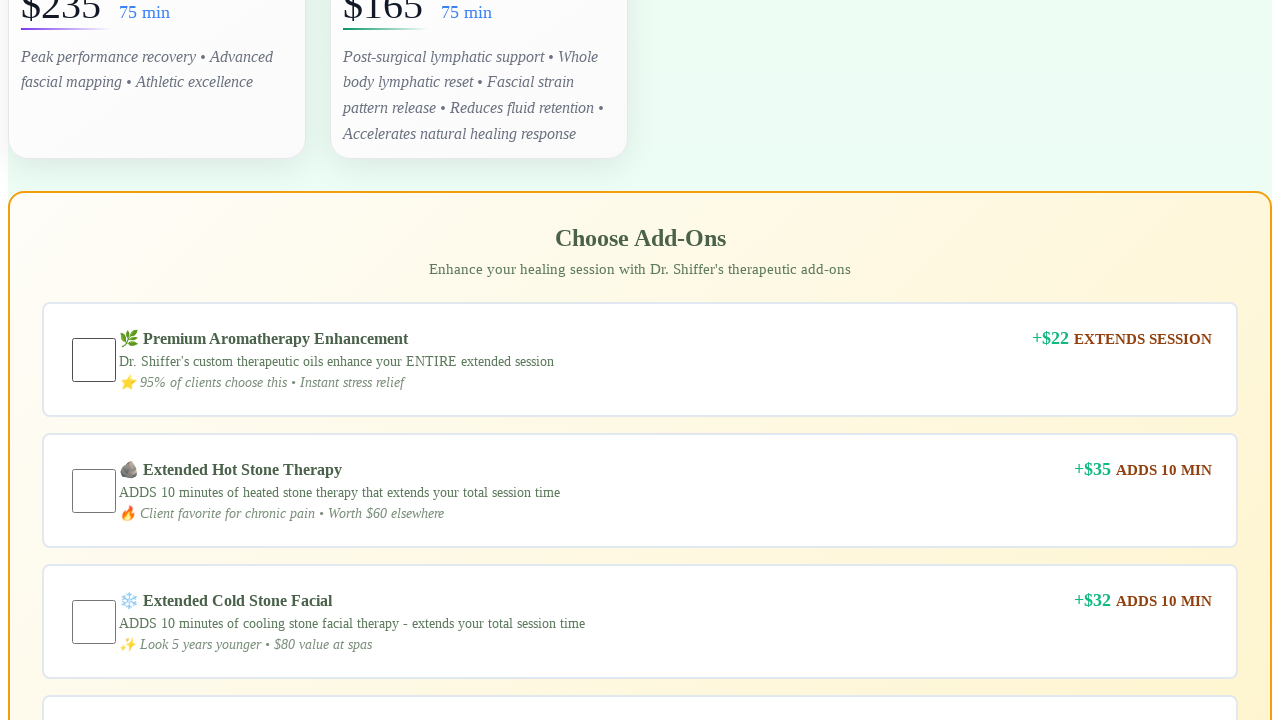